Tests calendar date picker functionality by selecting a specific date (June 15, 2027) and verifying the selected values

Starting URL: https://rahulshettyacademy.com/seleniumPractise/#/offers

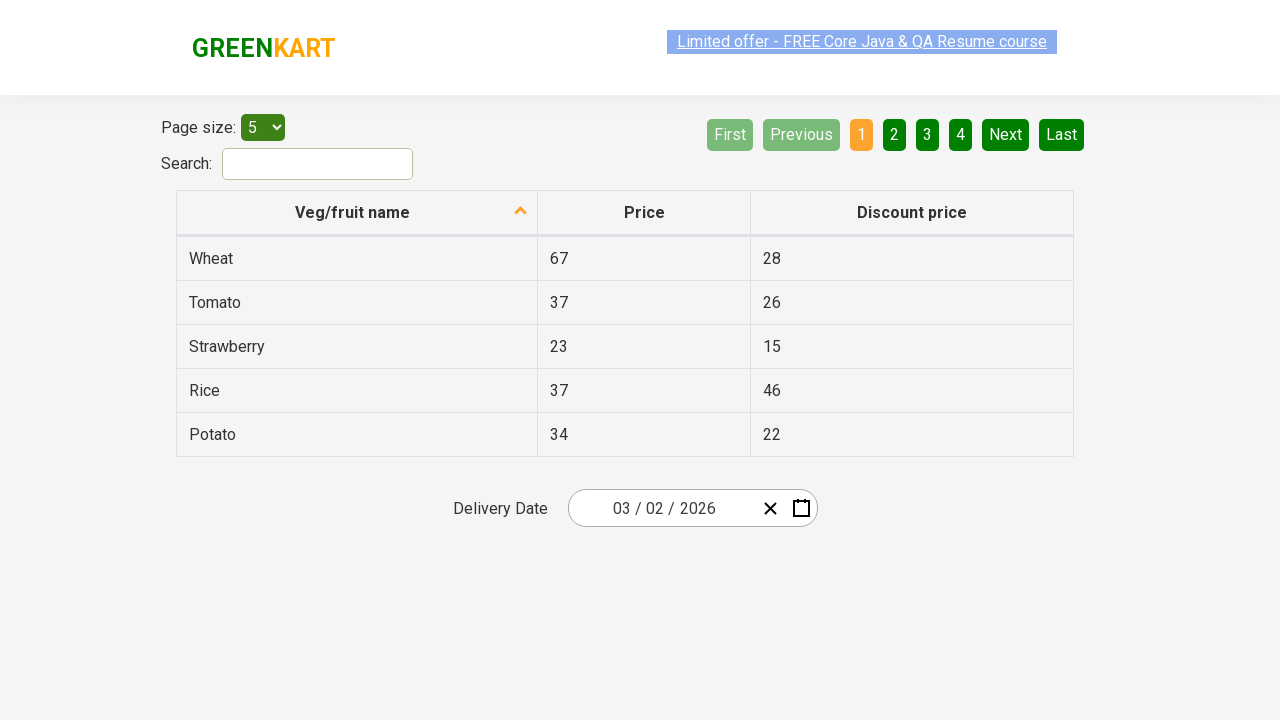

Clicked date picker input to open calendar at (662, 508) on .react-date-picker__inputGroup
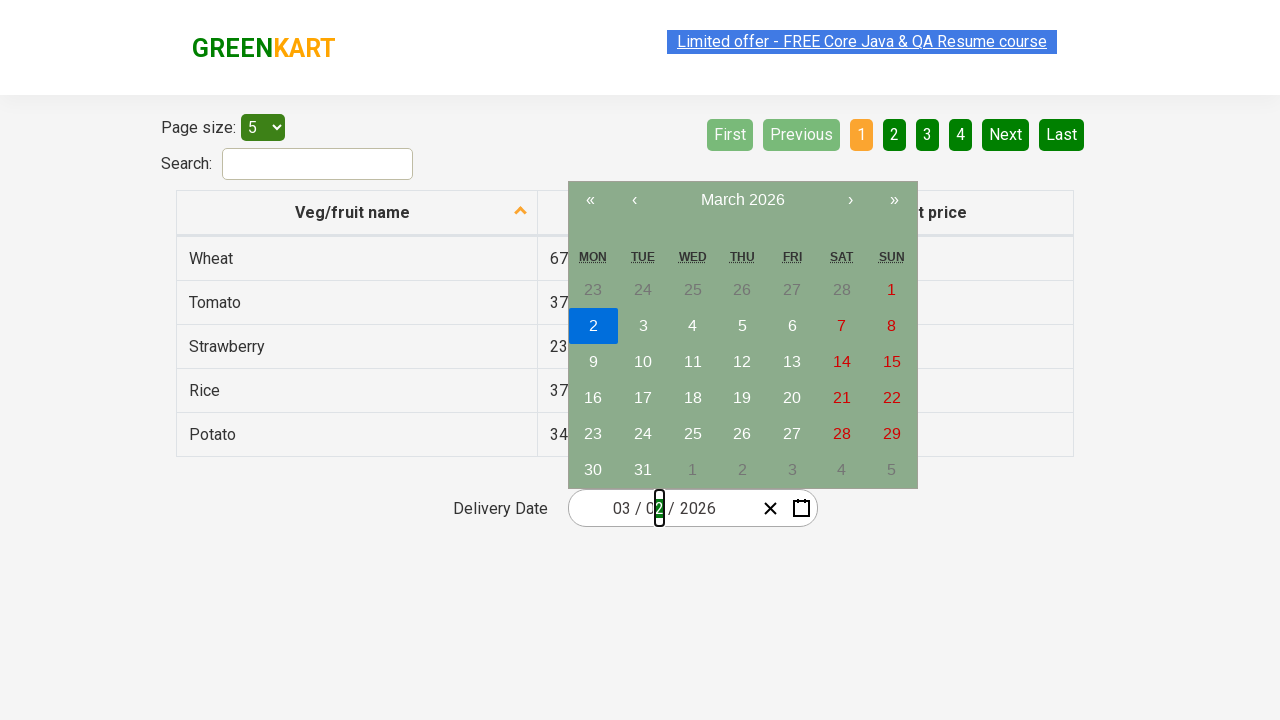

Clicked calendar navigation label to expand scope (first click) at (742, 200) on .react-calendar__navigation__label
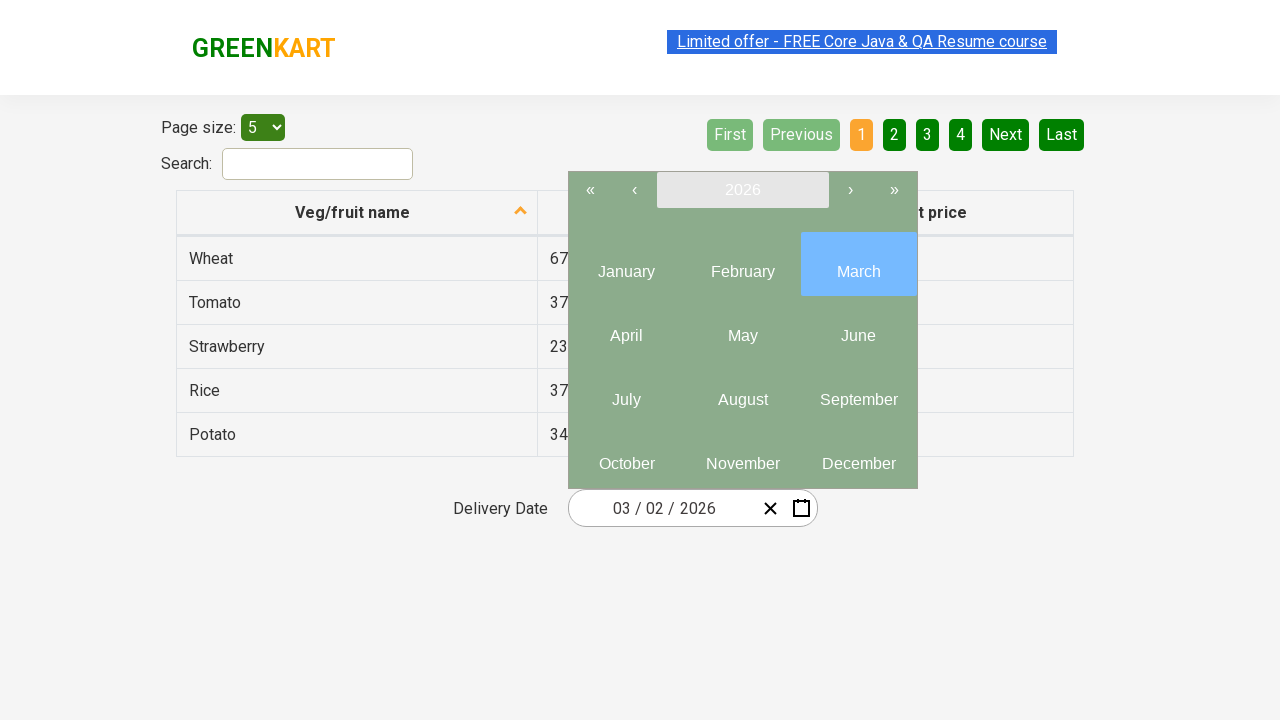

Clicked calendar navigation label to expand scope to year view (second click) at (742, 190) on .react-calendar__navigation__label
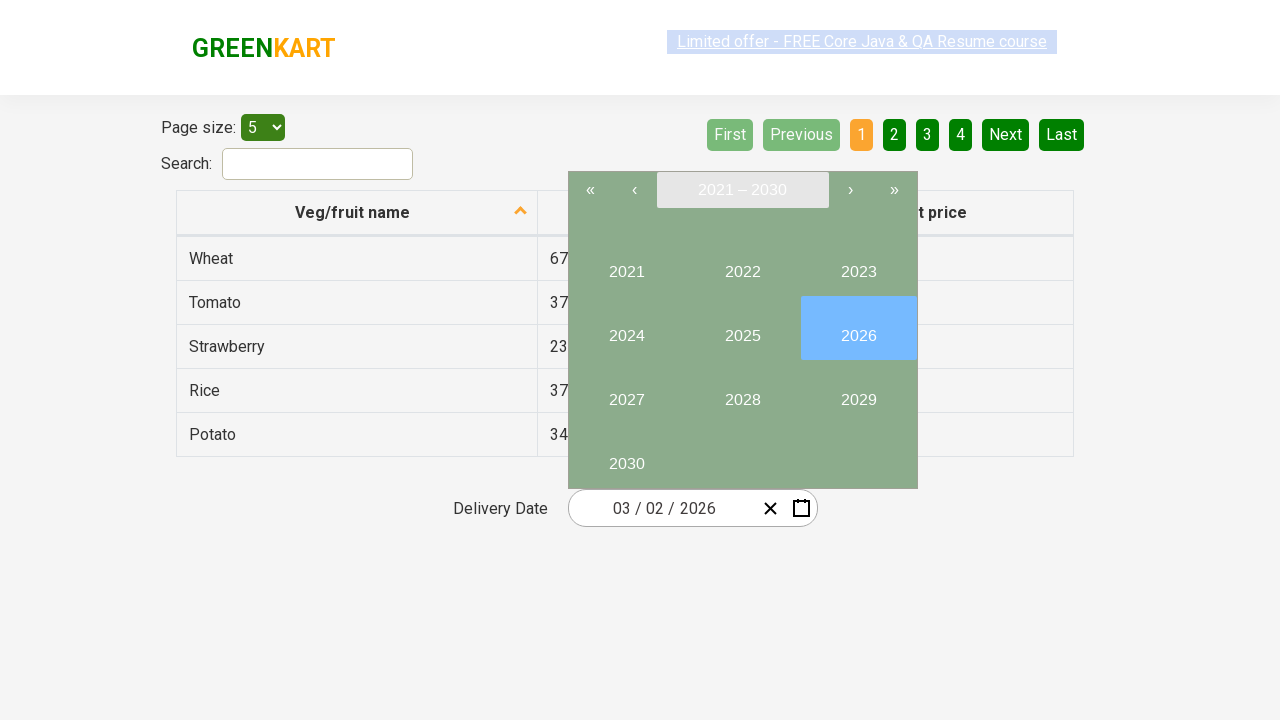

Selected year 2027 from calendar at (626, 392) on internal:text="2027"i
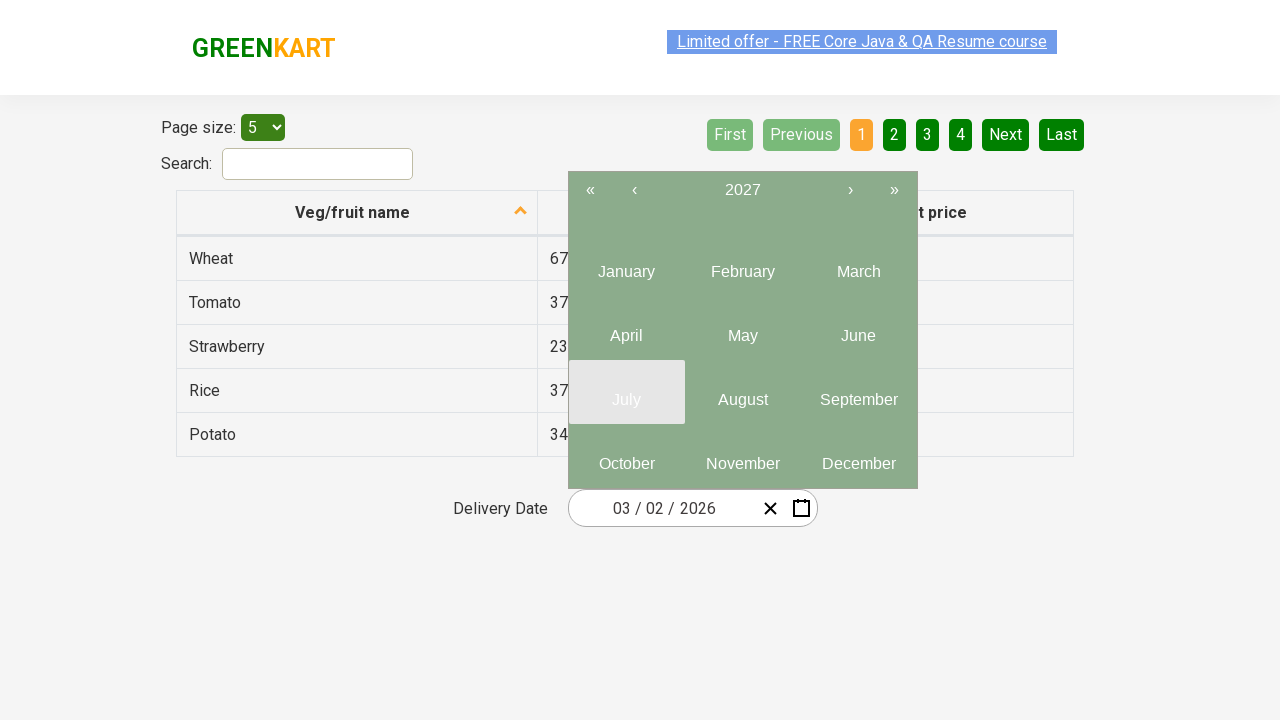

Selected month 6 (June) from calendar at (858, 328) on .react-calendar__year-view__months__month >> nth=5
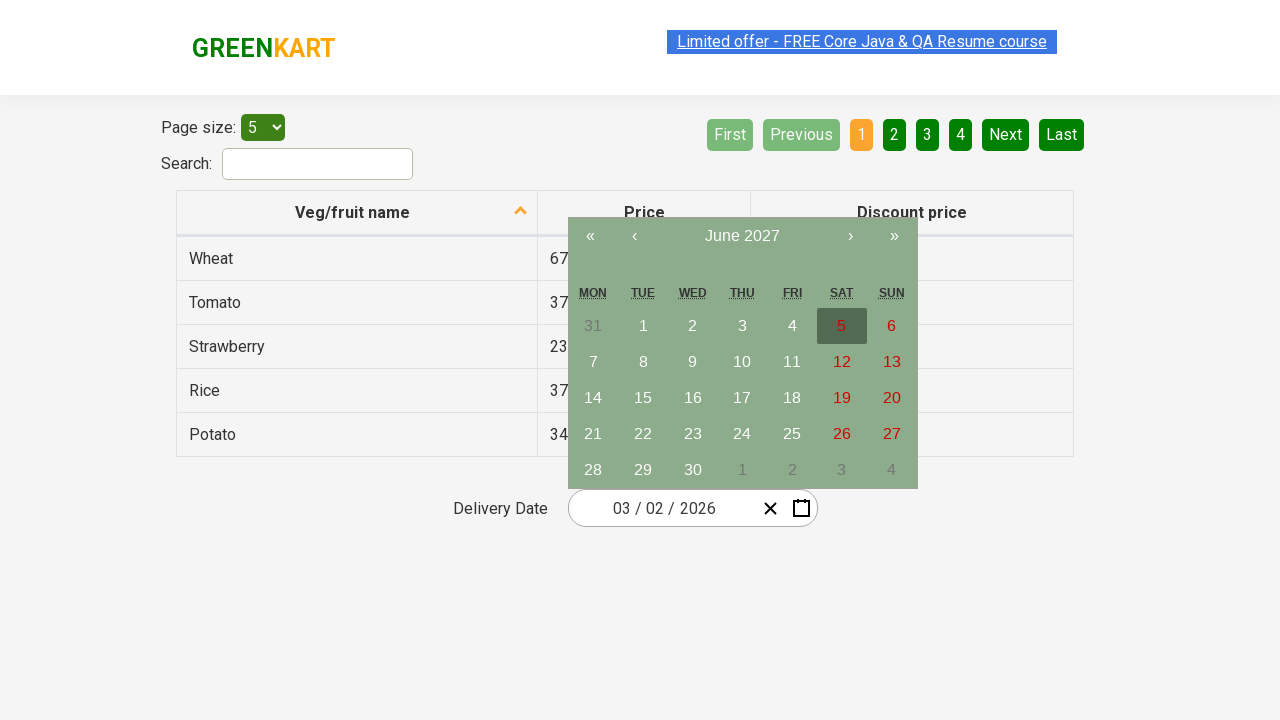

Selected day 15 from calendar at (643, 398) on //abbr[contains(text(),'15')]
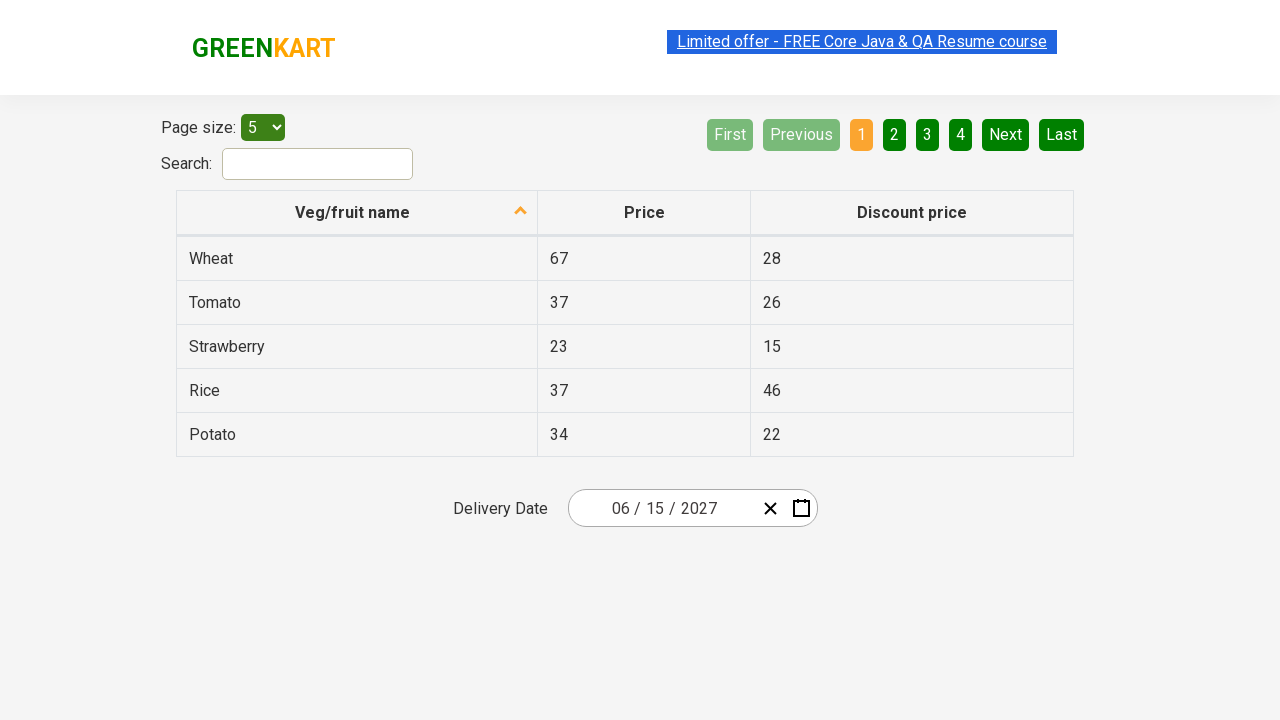

Located date input fields for verification
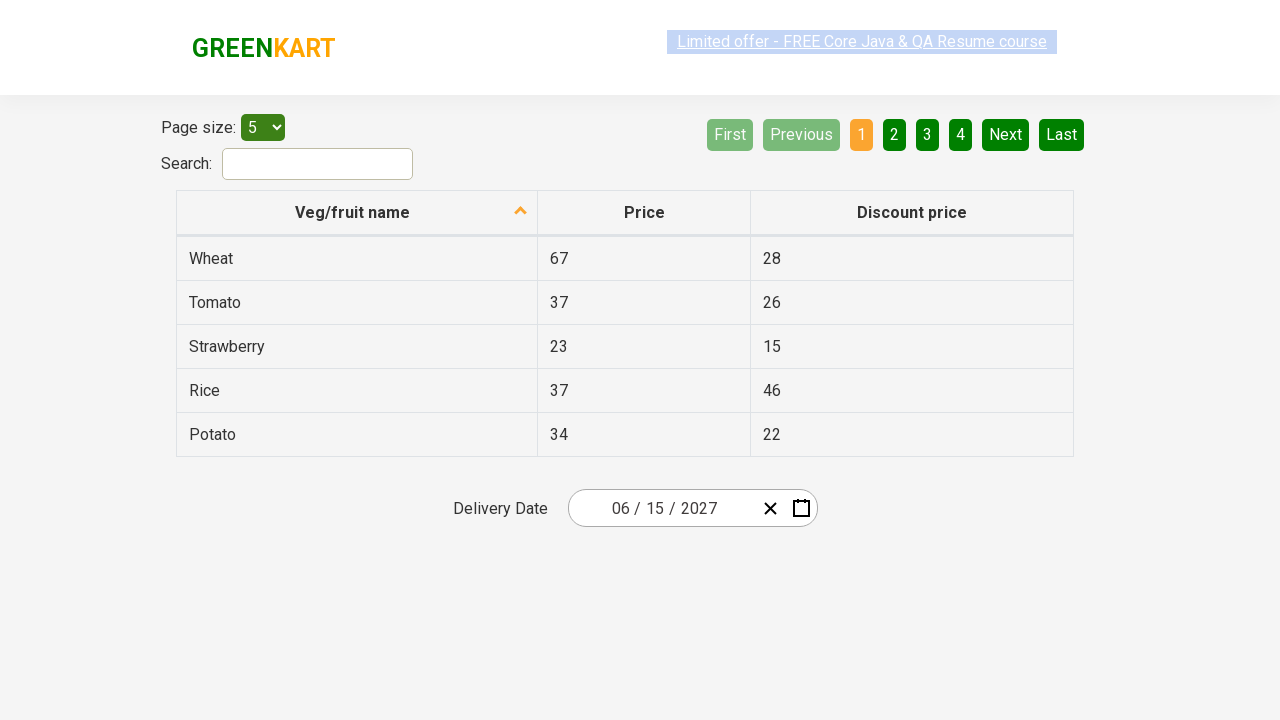

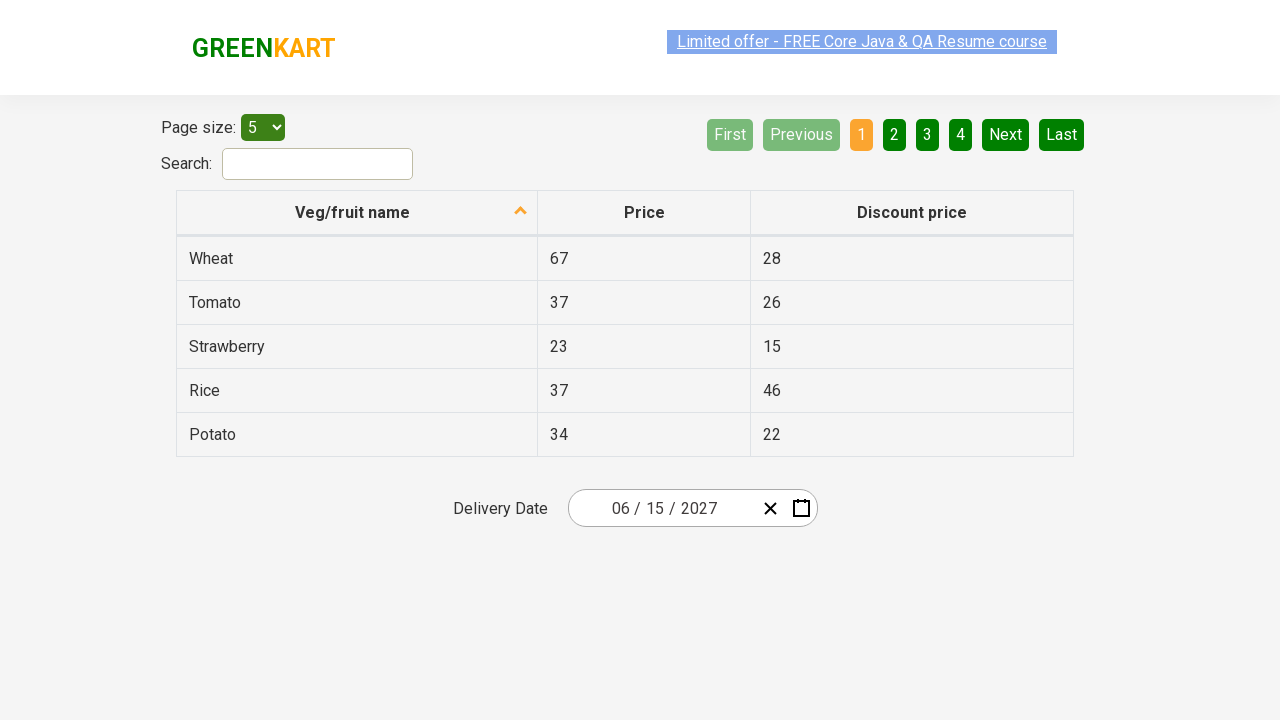